Tests navigation to the Send Mail & Packages section on USPS website

Starting URL: https://www.usps.com/

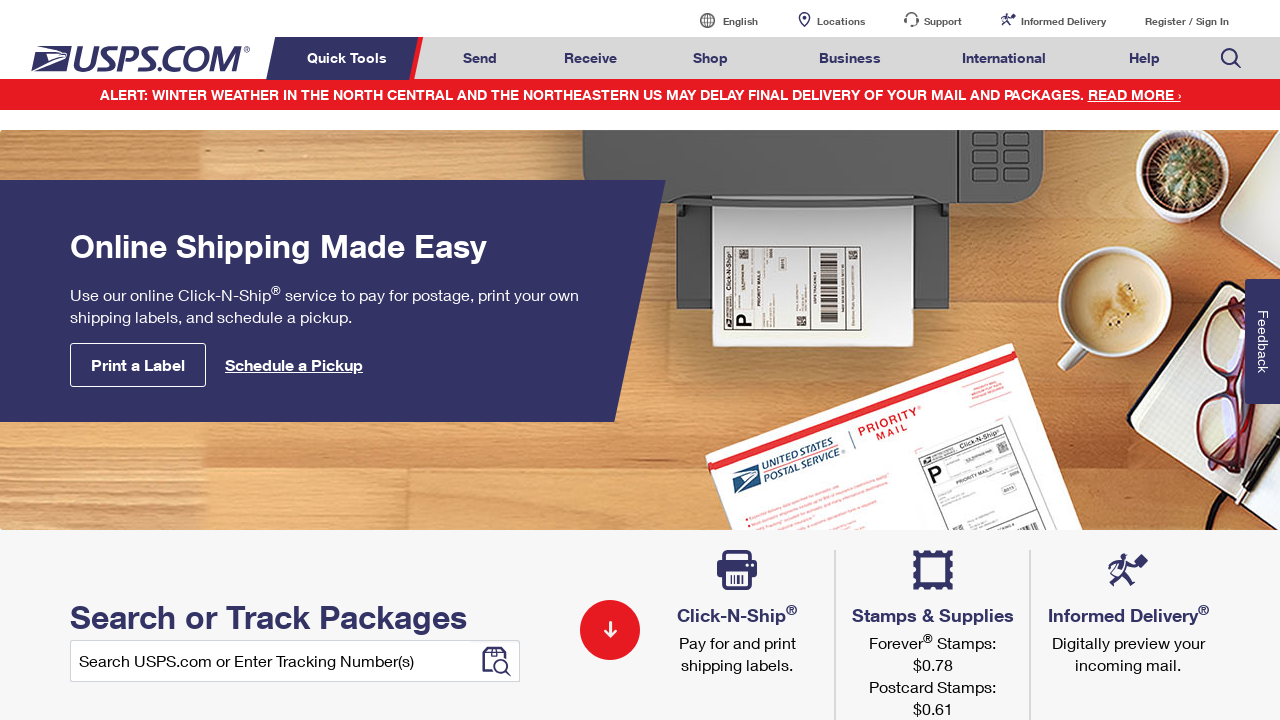

Clicked on the Send Mail & Packages link at (480, 58) on a#mail-ship-width
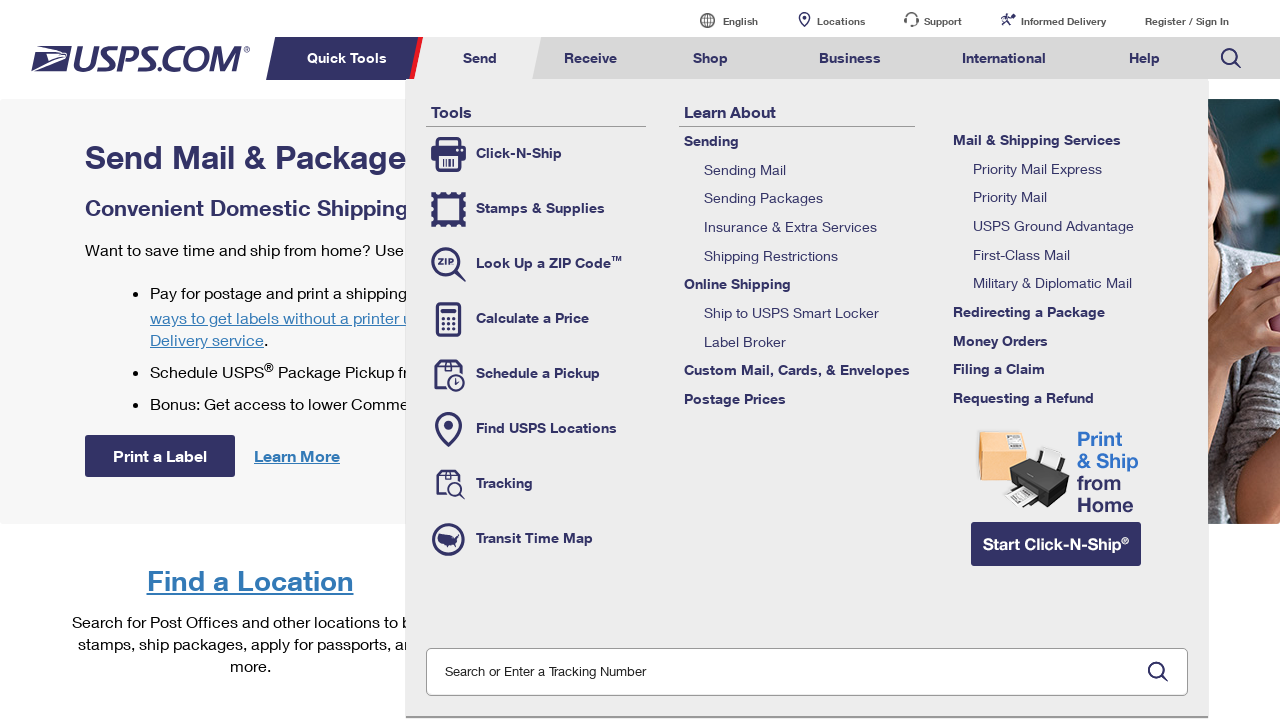

Waited for page to load completely
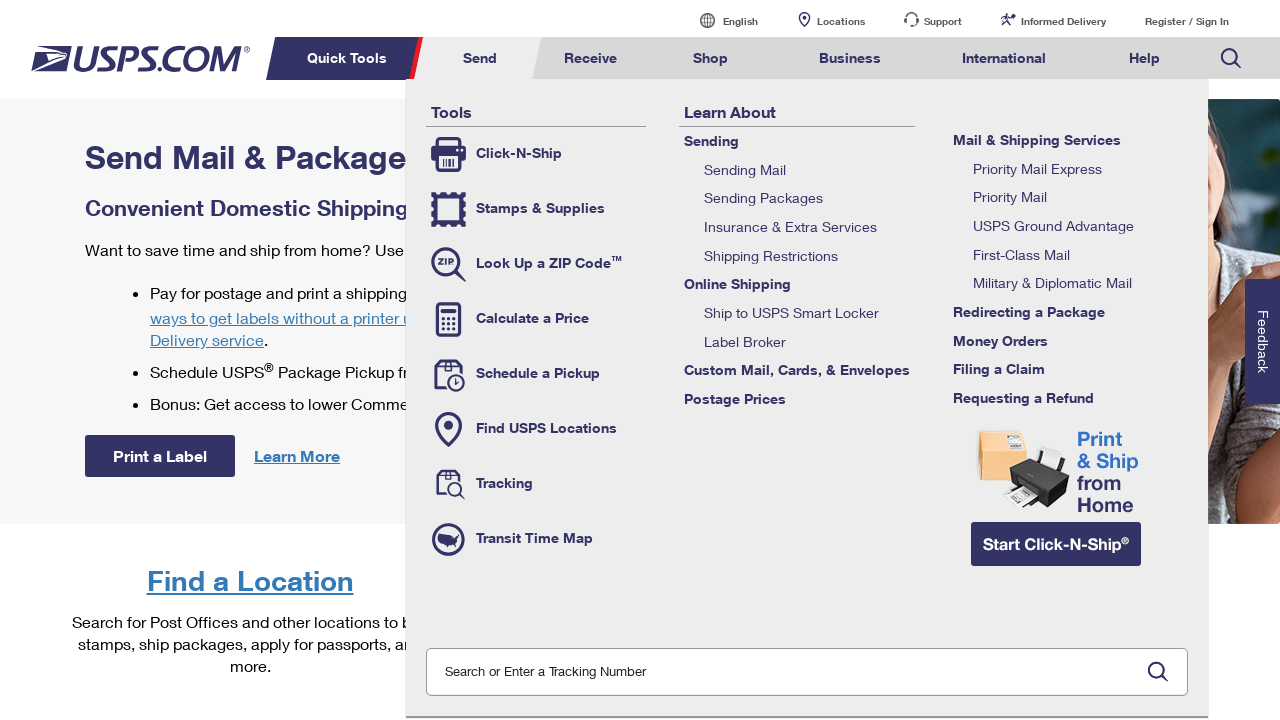

Verified page title is 'Send Mail & Packages | USPS'
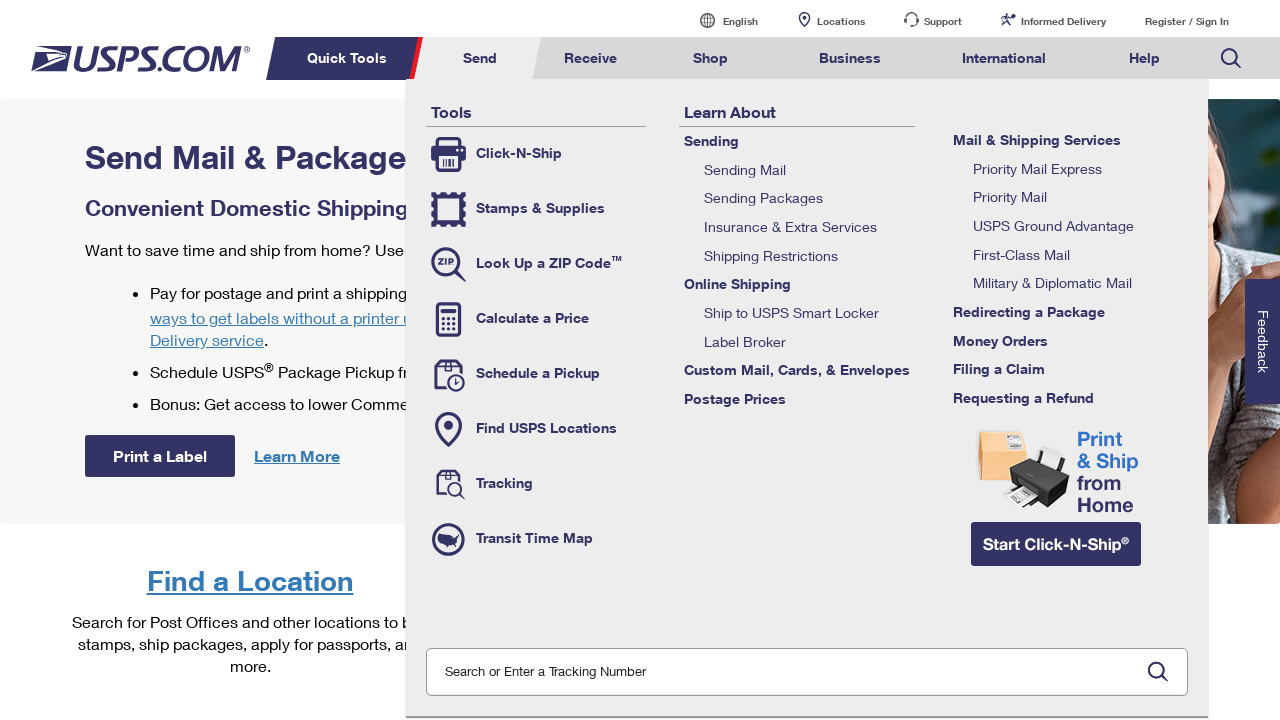

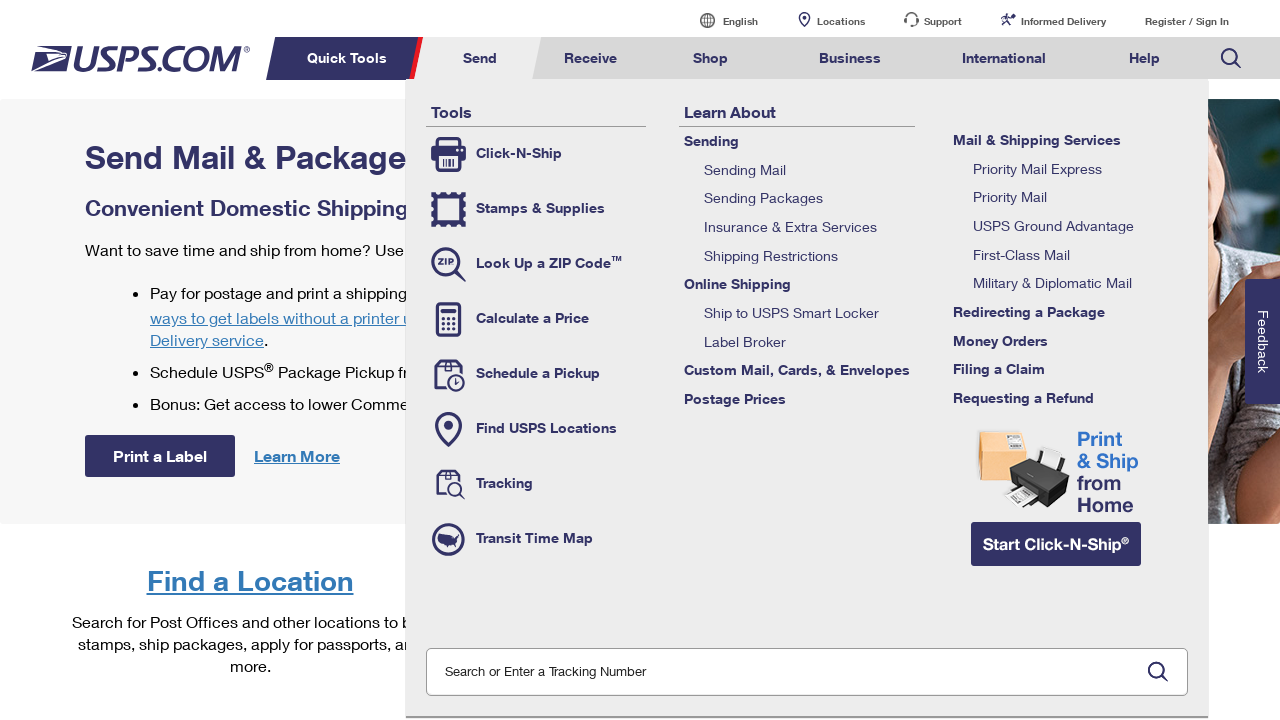